Tests the number entry form by entering a number, submitting, and verifying error or alert messages

Starting URL: https://kristinek.github.io/site/tasks/enter_a_number

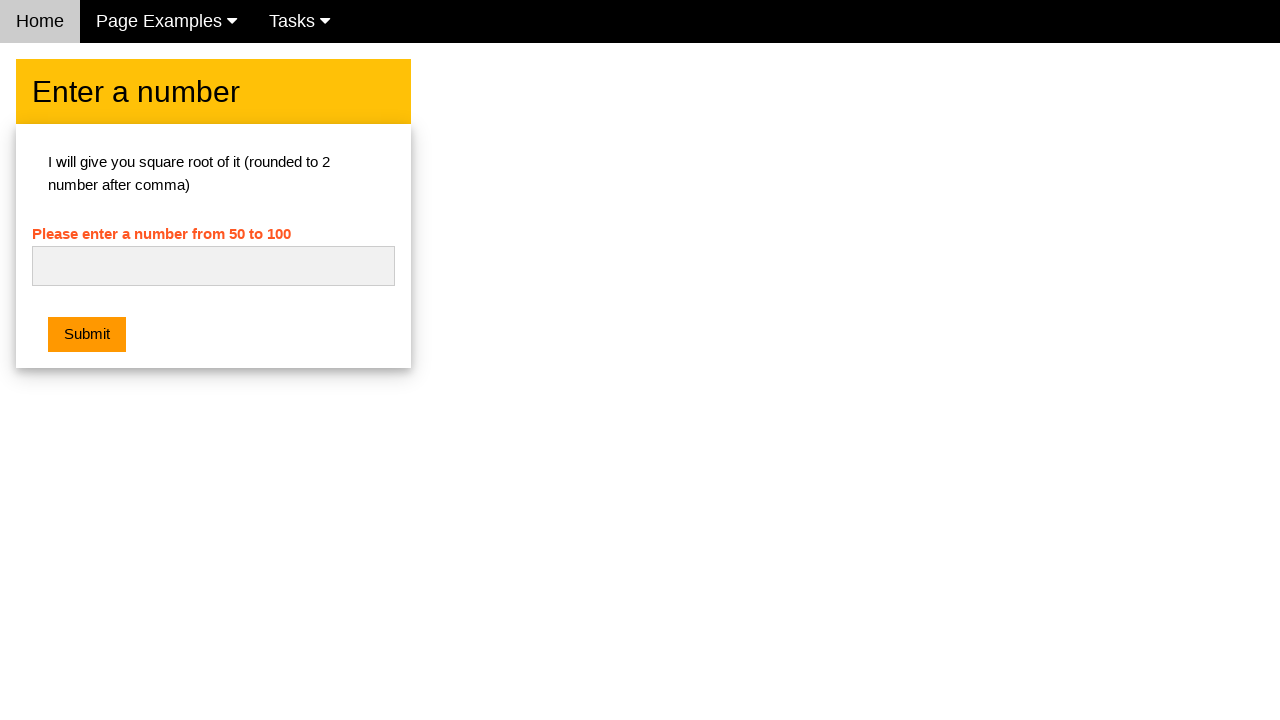

Filled number input field with '42' on #numb
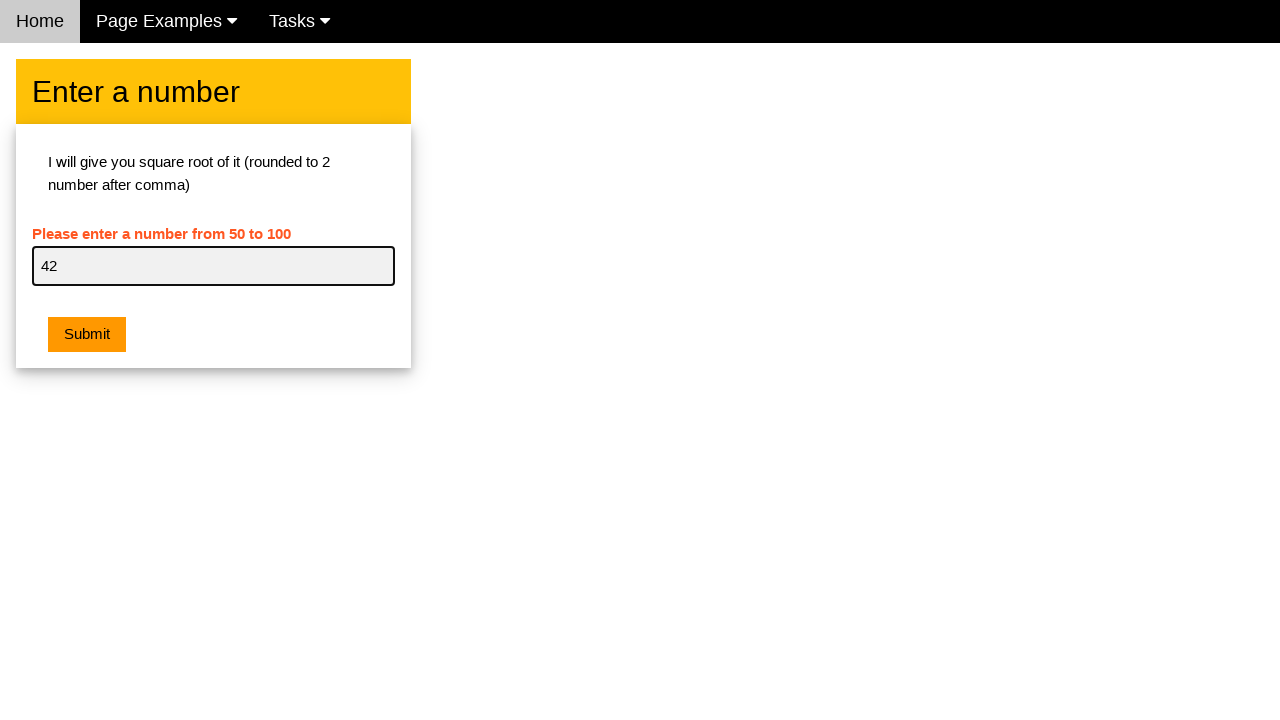

Clicked Submit button at (87, 335) on button:has-text('Submit')
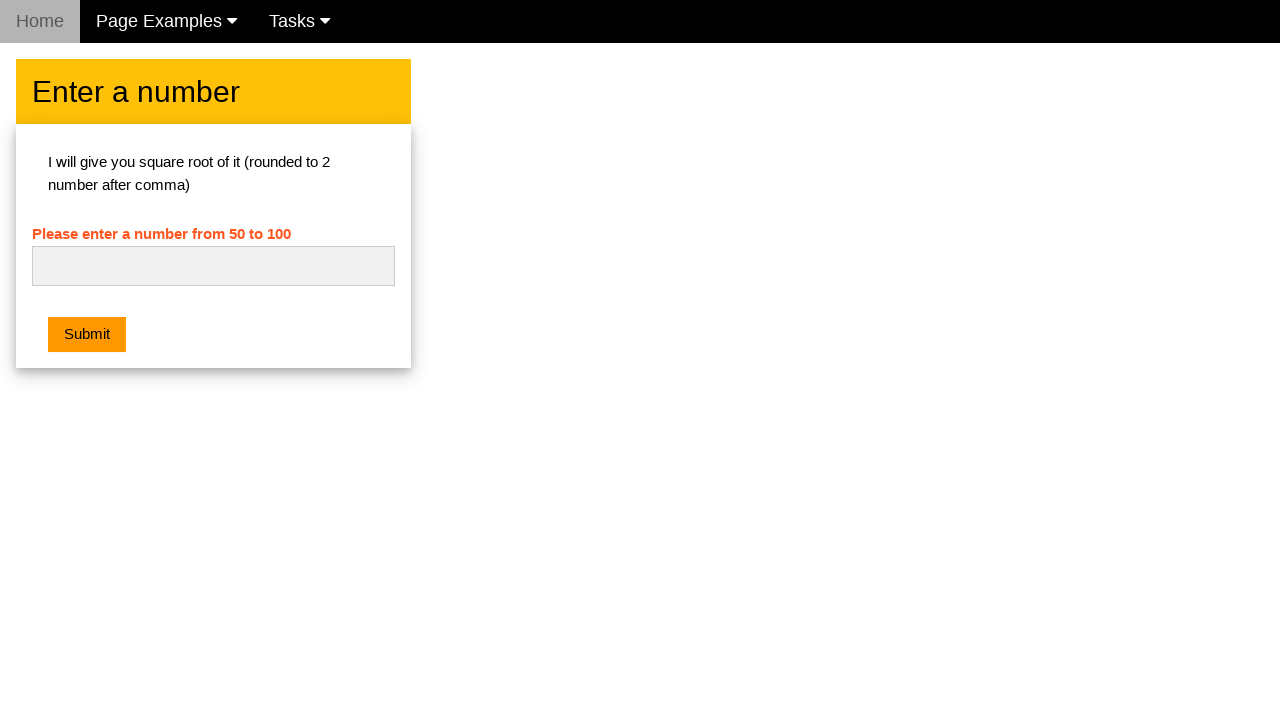

Located error message element
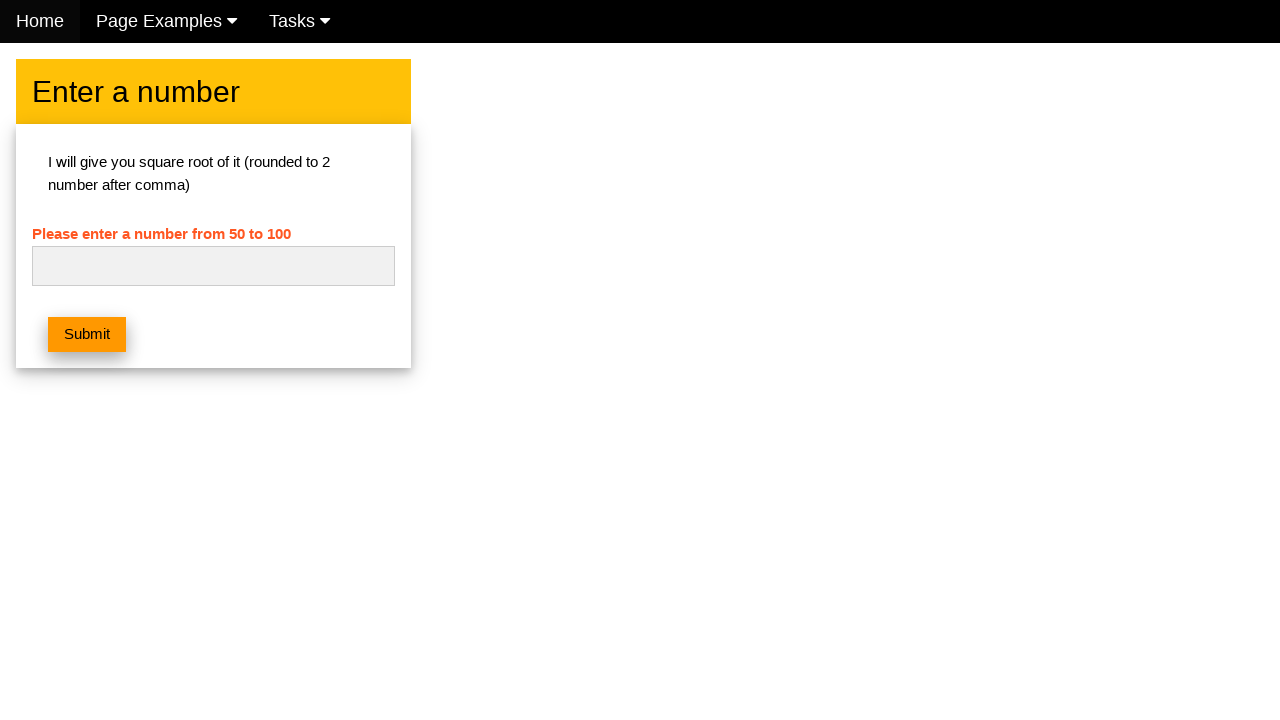

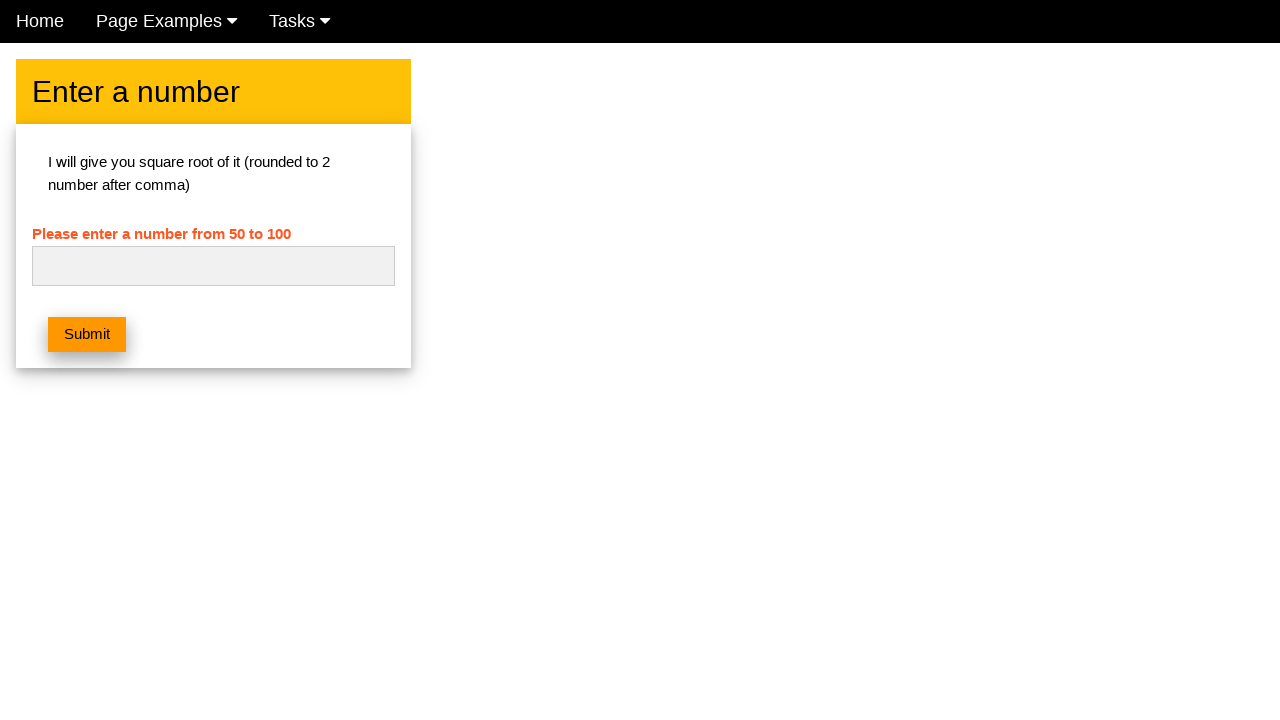